Tests dynamic properties page by waiting for a button's color to change to red, then clicking it

Starting URL: https://demoqa.com/dynamic-properties

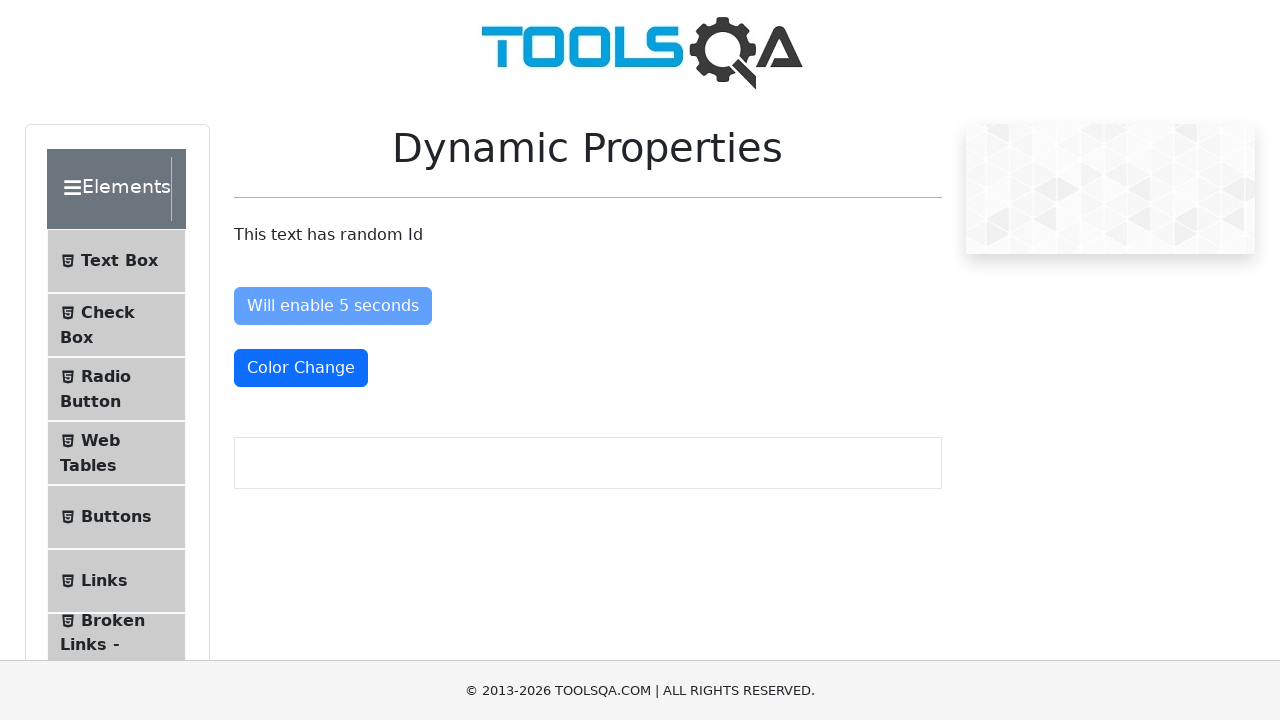

Located the color change button element
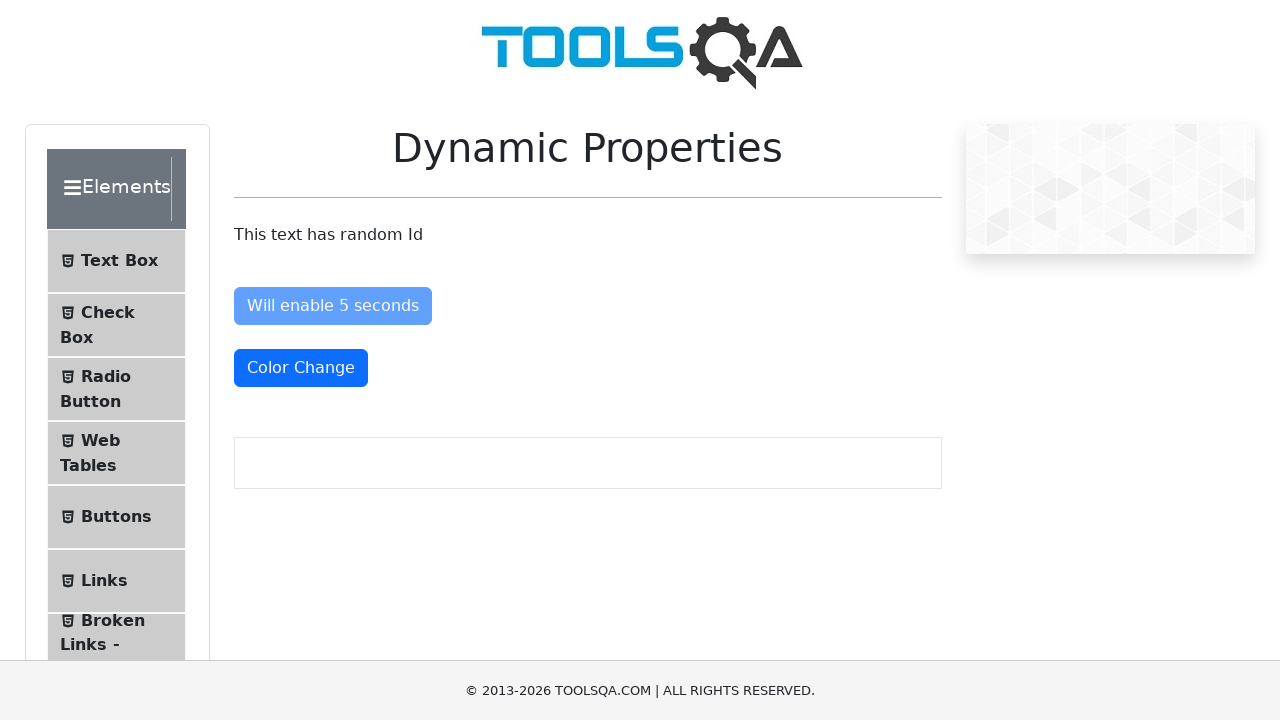

Button attached to DOM
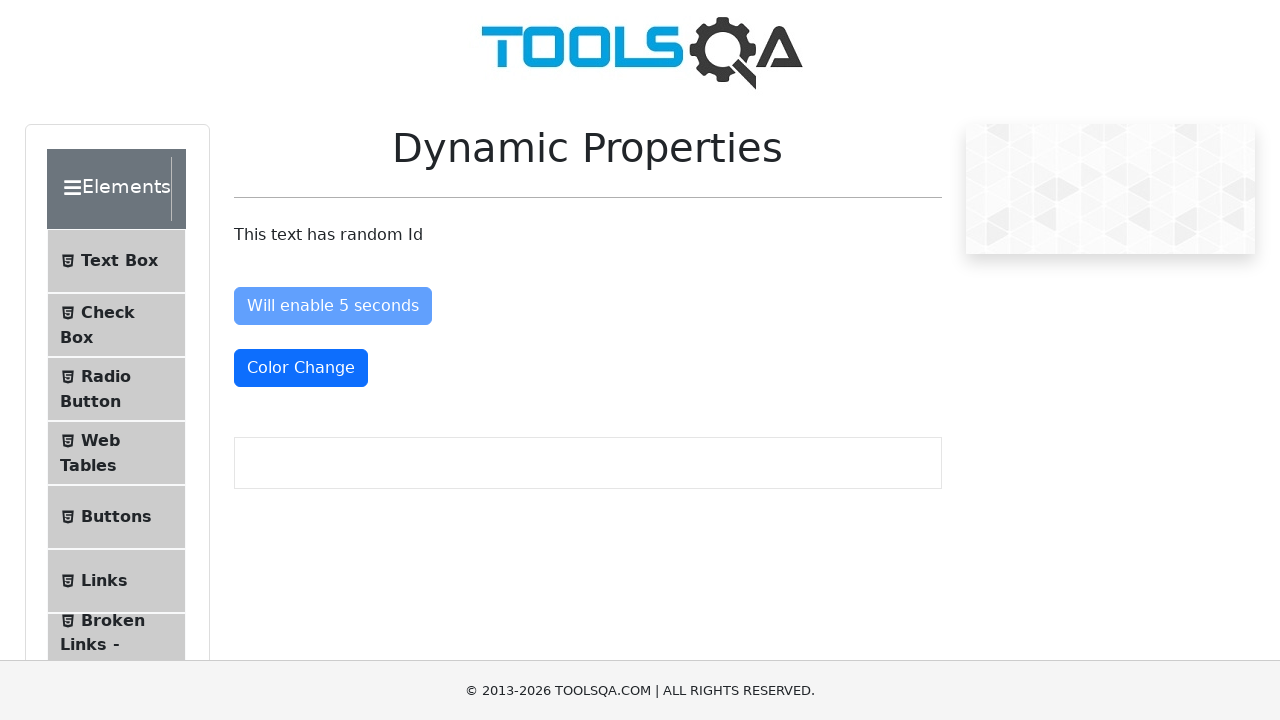

Button color changed to red (rgb(220, 53, 69))
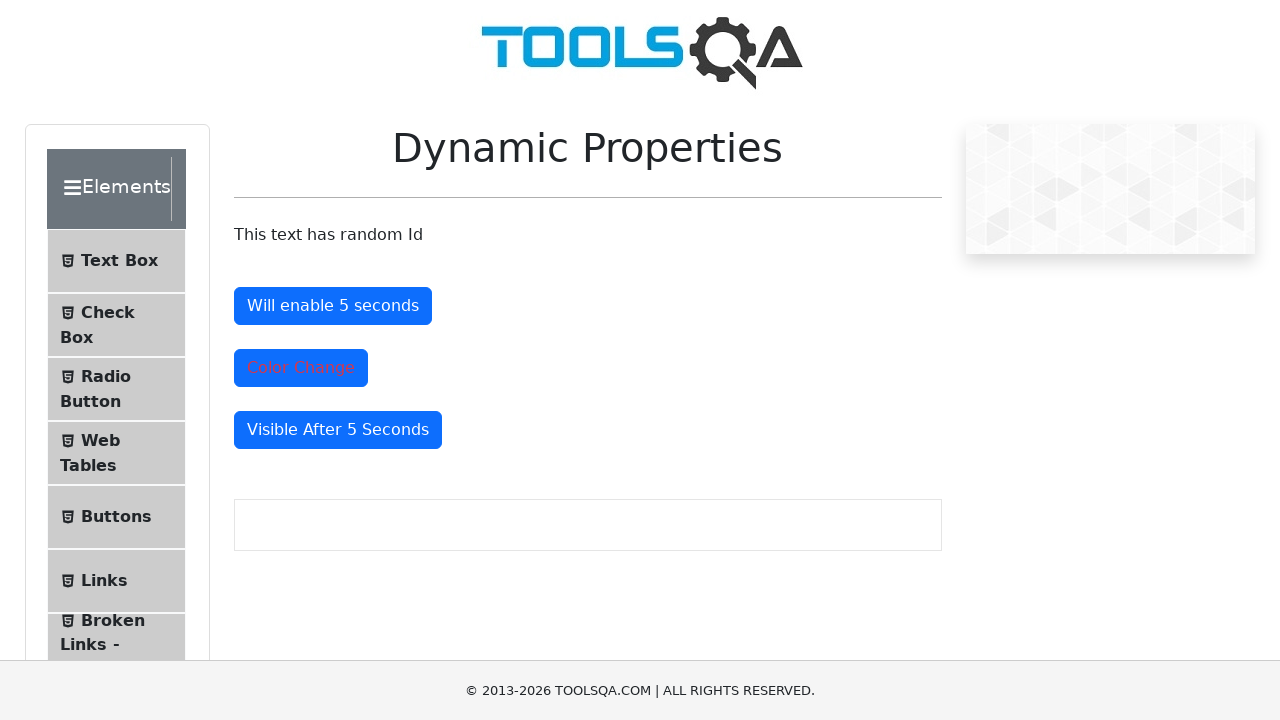

Clicked the color change button after it turned red at (301, 368) on #colorChange
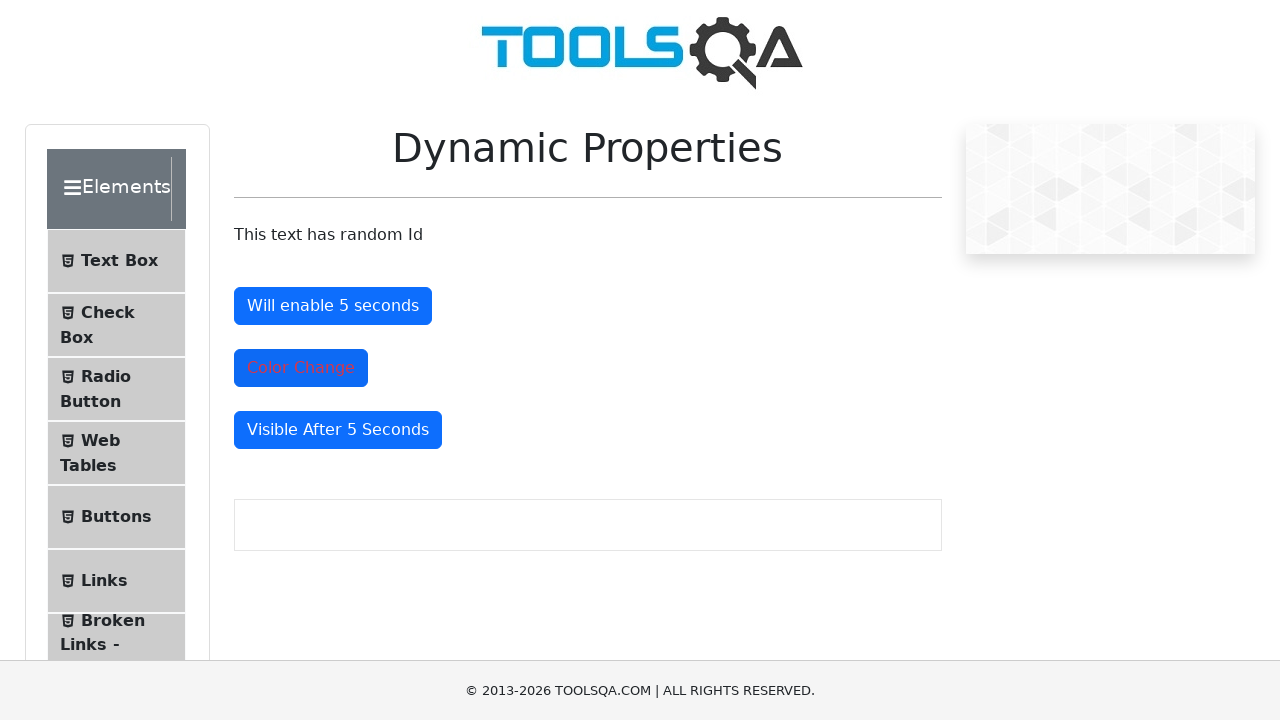

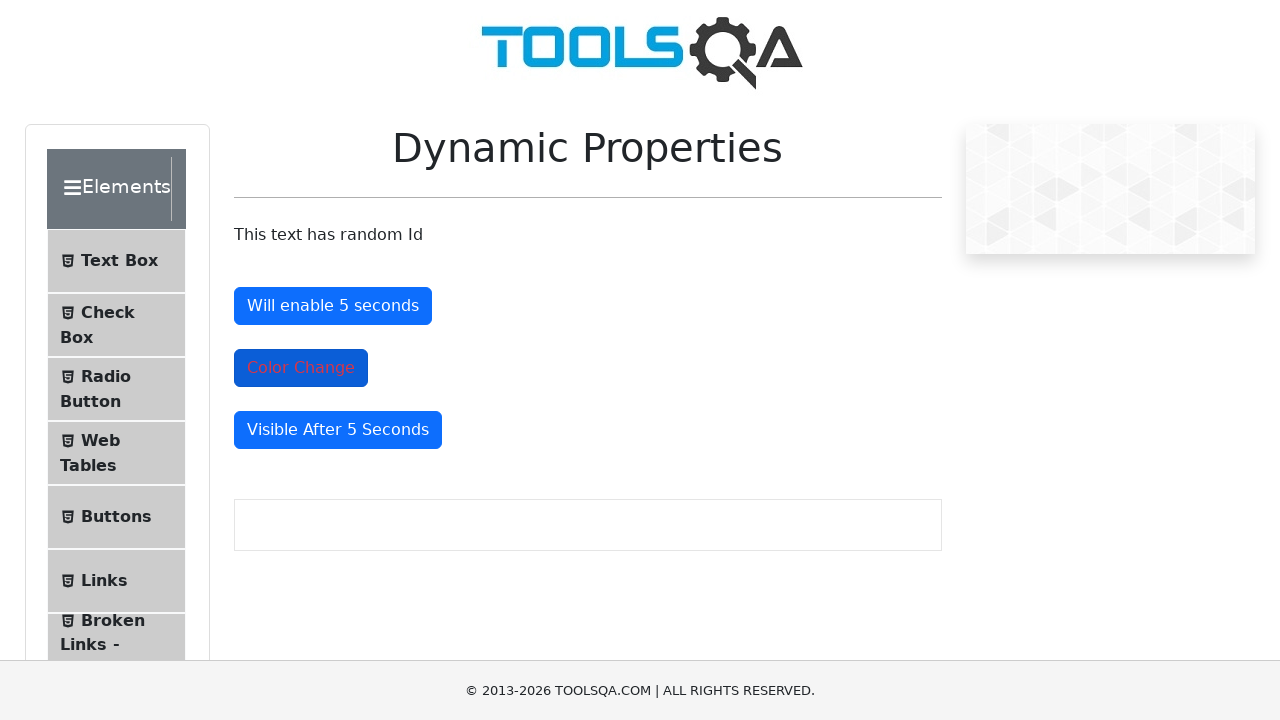